Tests multi-window handling by clicking a link that opens a new window, switching to that window to fill an email field, then switching back to the original window.

Starting URL: https://opensource-demo.orangehrmlive.com/

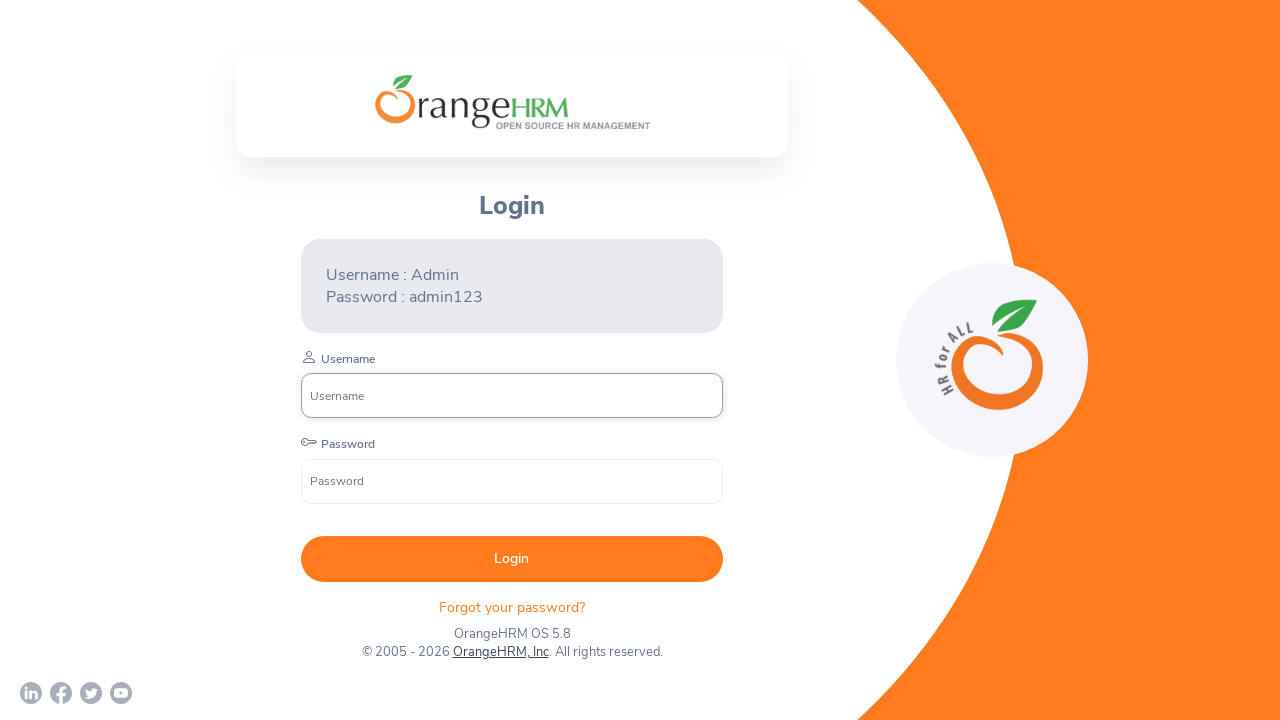

Clicked on OrangeHRM, Inc link to open new window at (500, 652) on xpath=//*[text()='OrangeHRM, Inc']
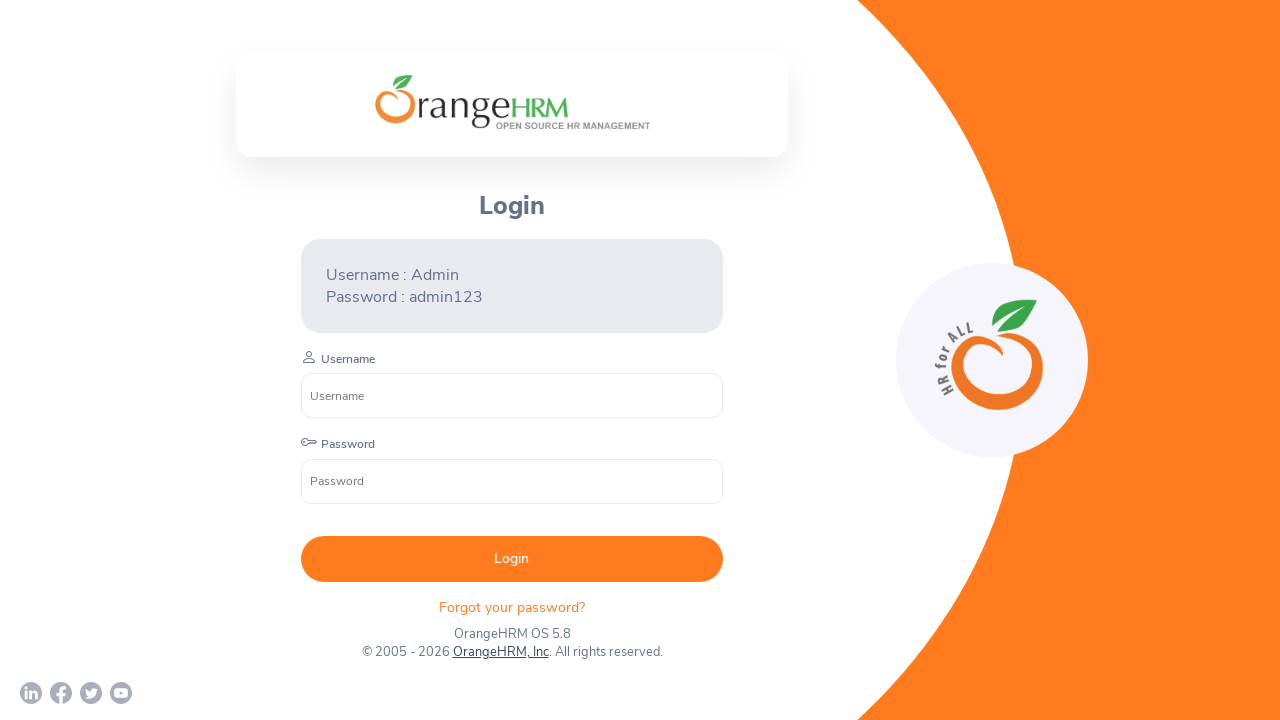

New window opened and reference captured
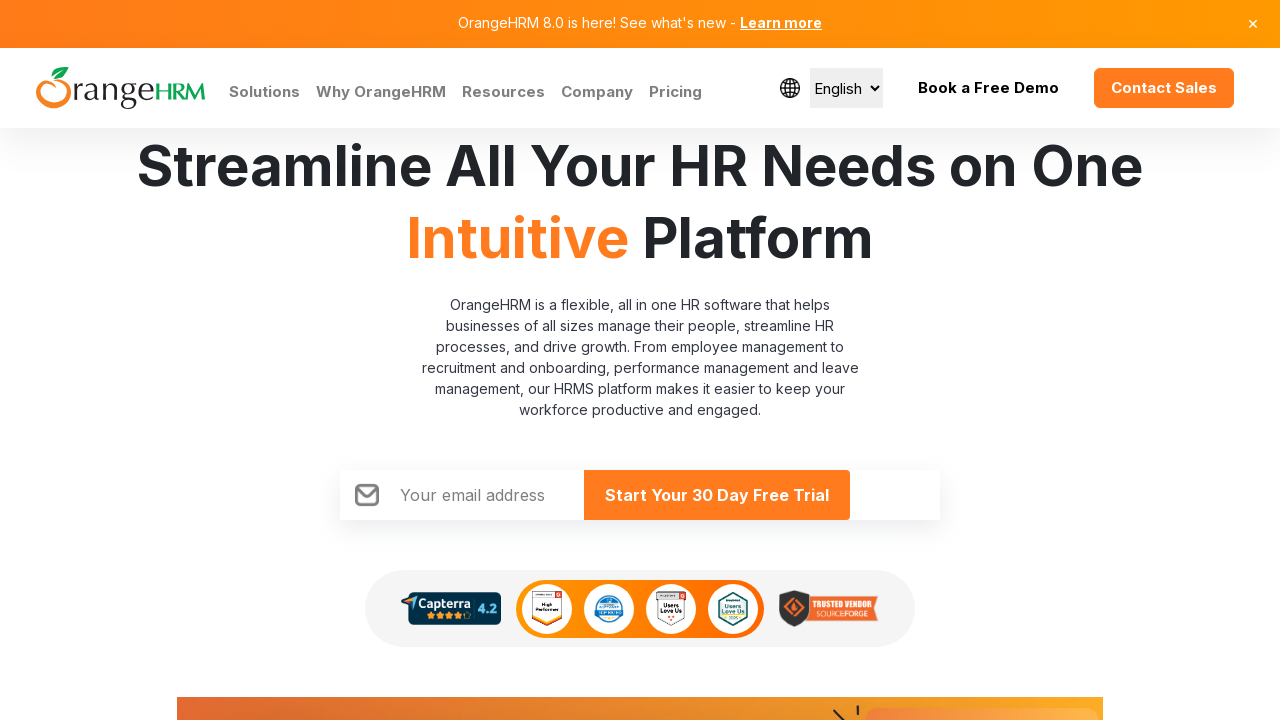

New window finished loading
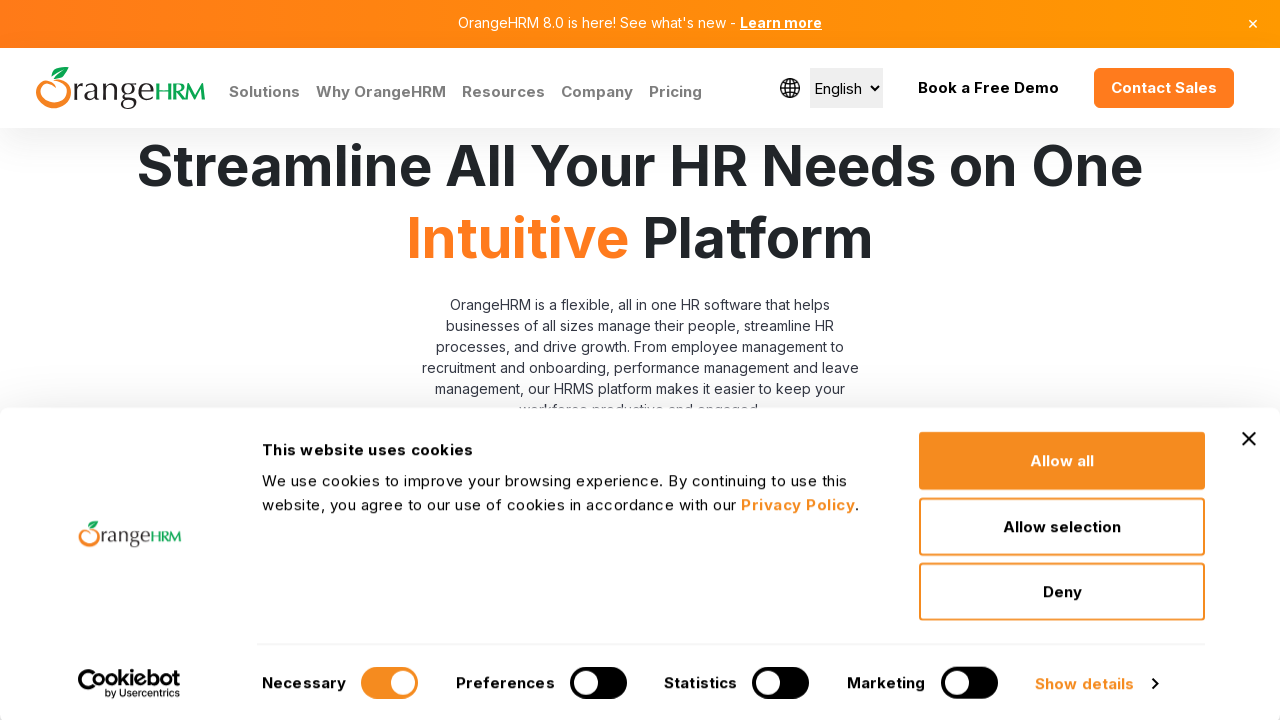

Filled email field with 'abc@gmail.com' in new window on input[type='email']
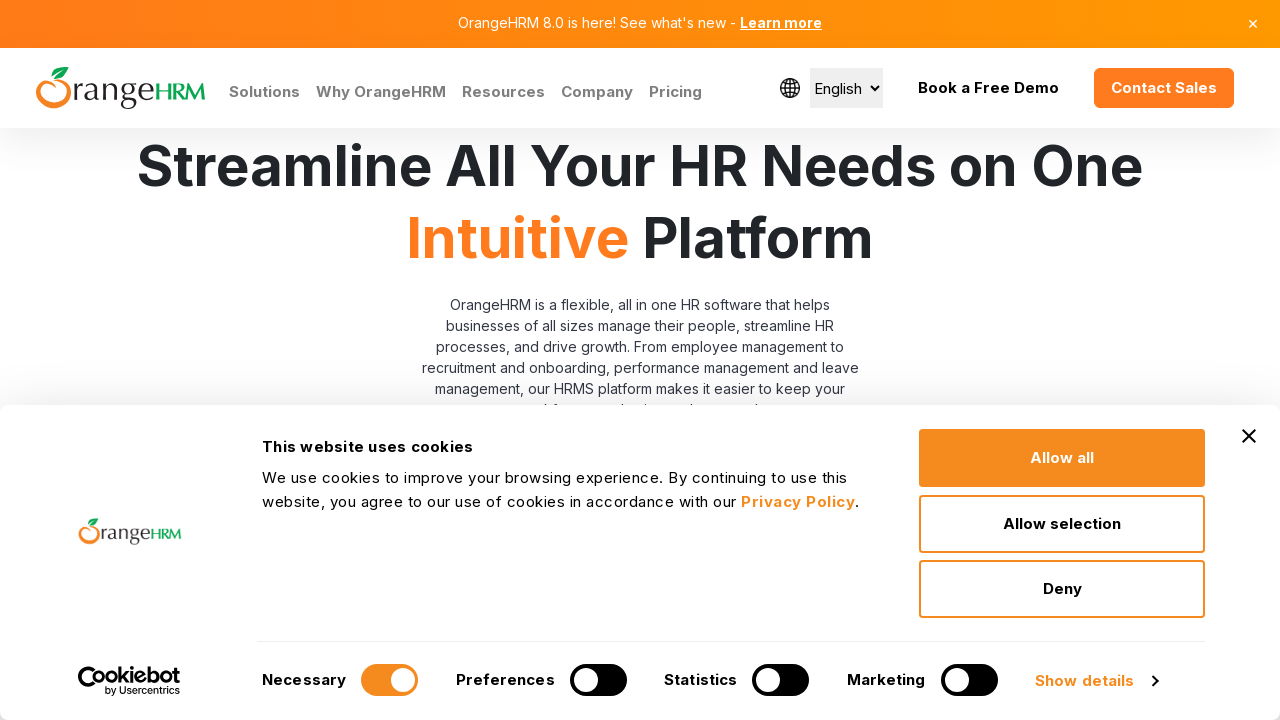

Switched back to original window
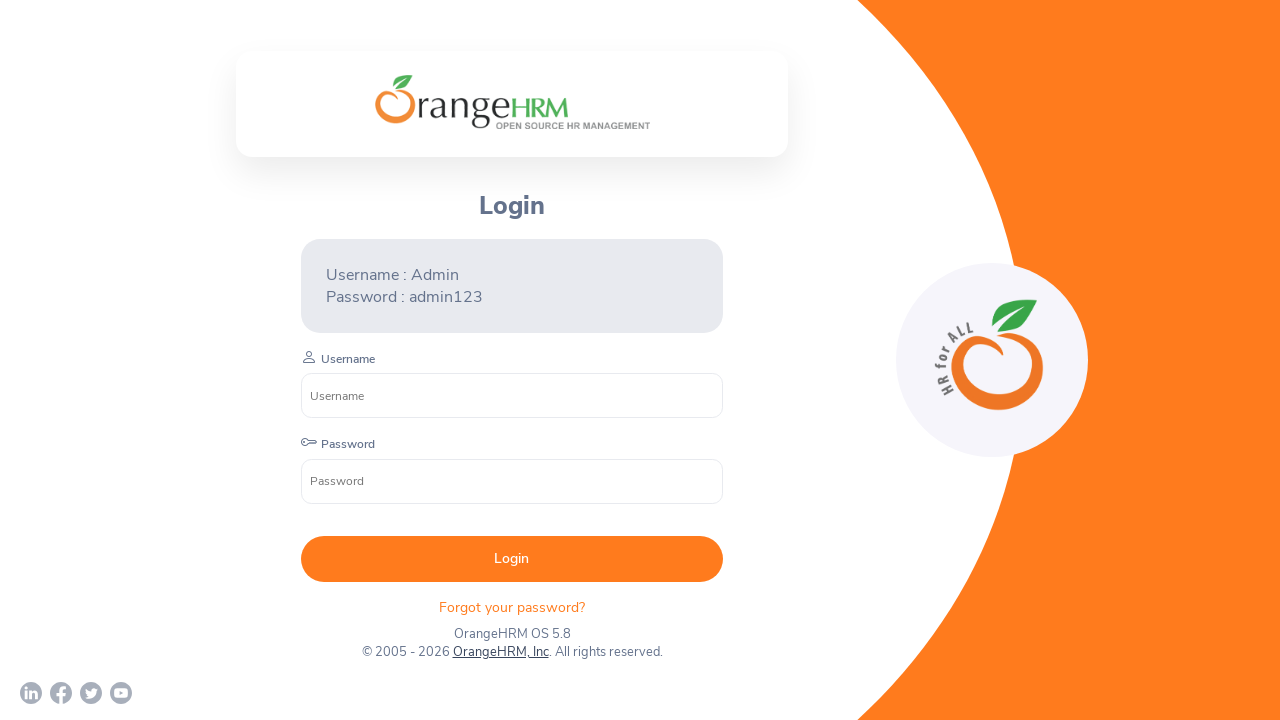

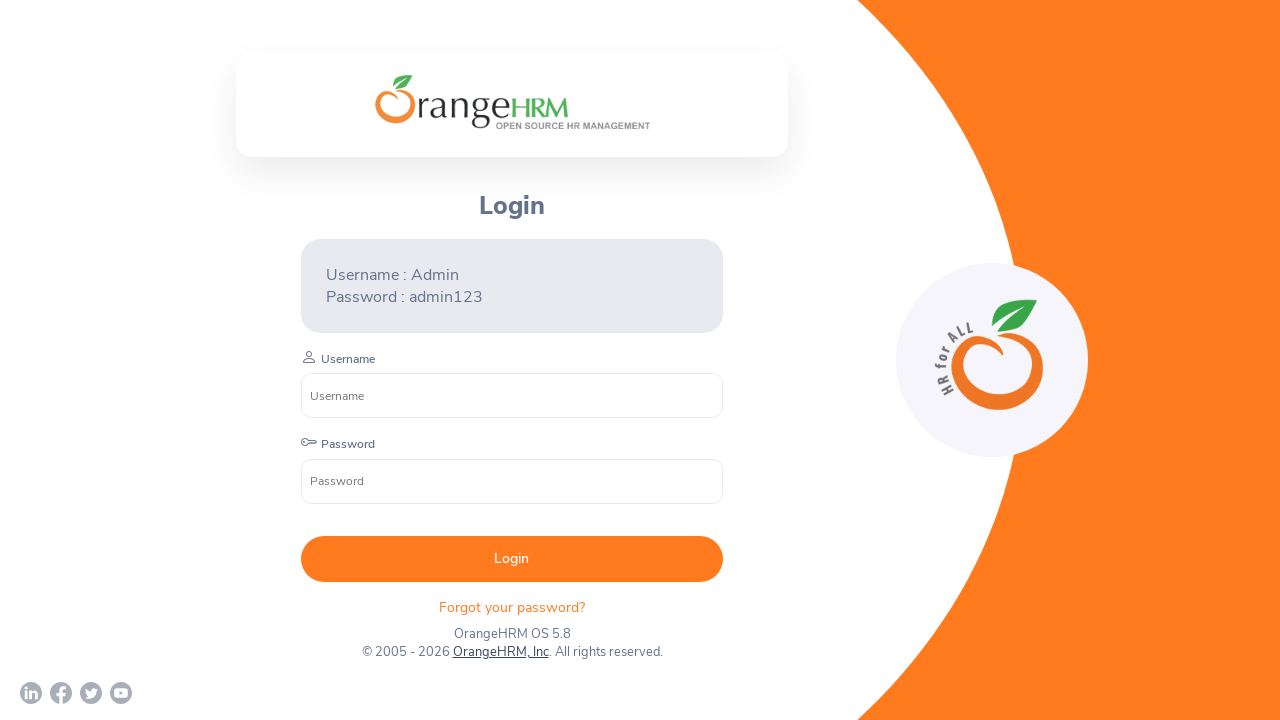